Tests navigation on the Selenium website by clicking on a link containing "Doc" text using partial link text locator

Starting URL: https://www.selenium.dev/

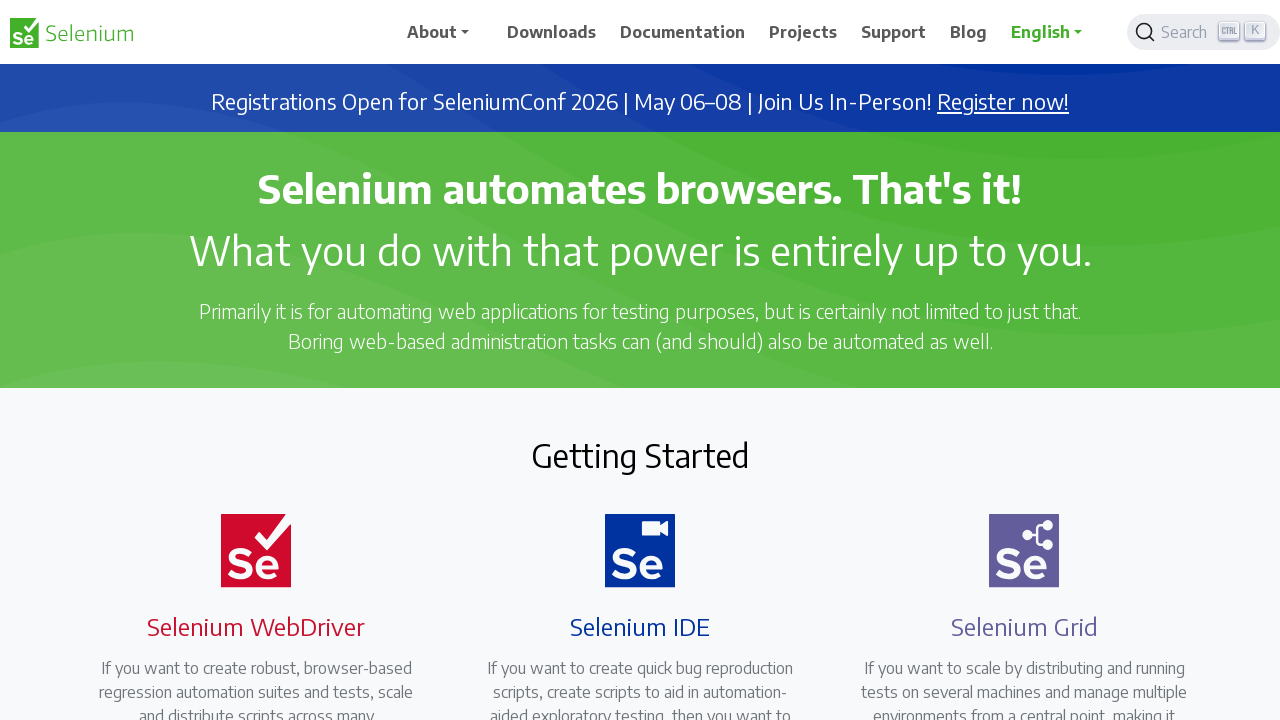

Clicked on link containing 'Doc' text using partial link text locator at (683, 32) on a:has-text('Doc')
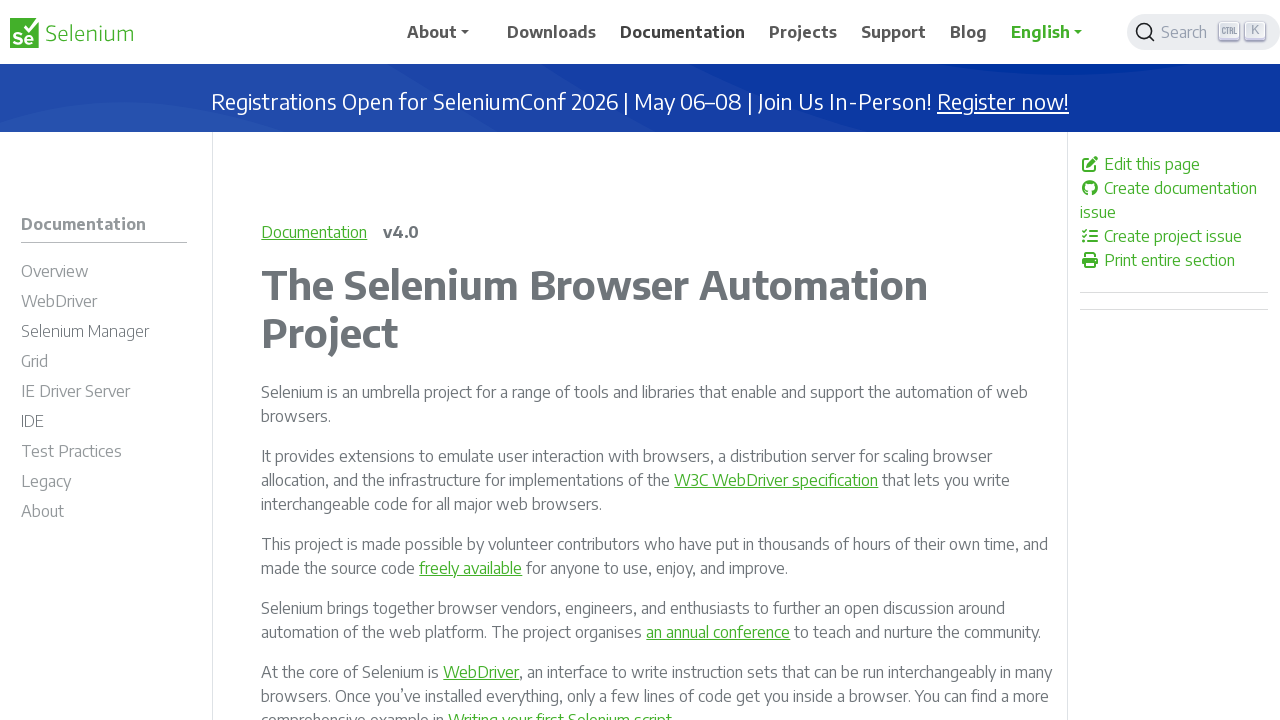

Waited for page navigation to complete (networkidle state)
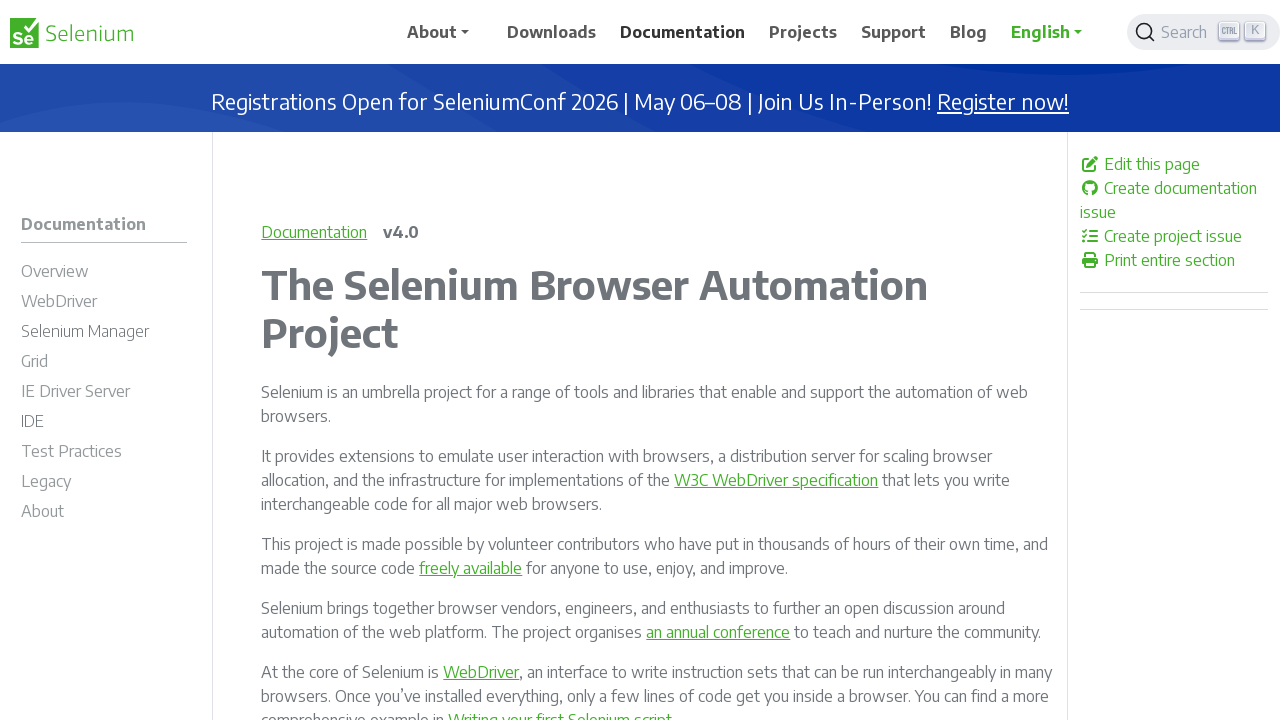

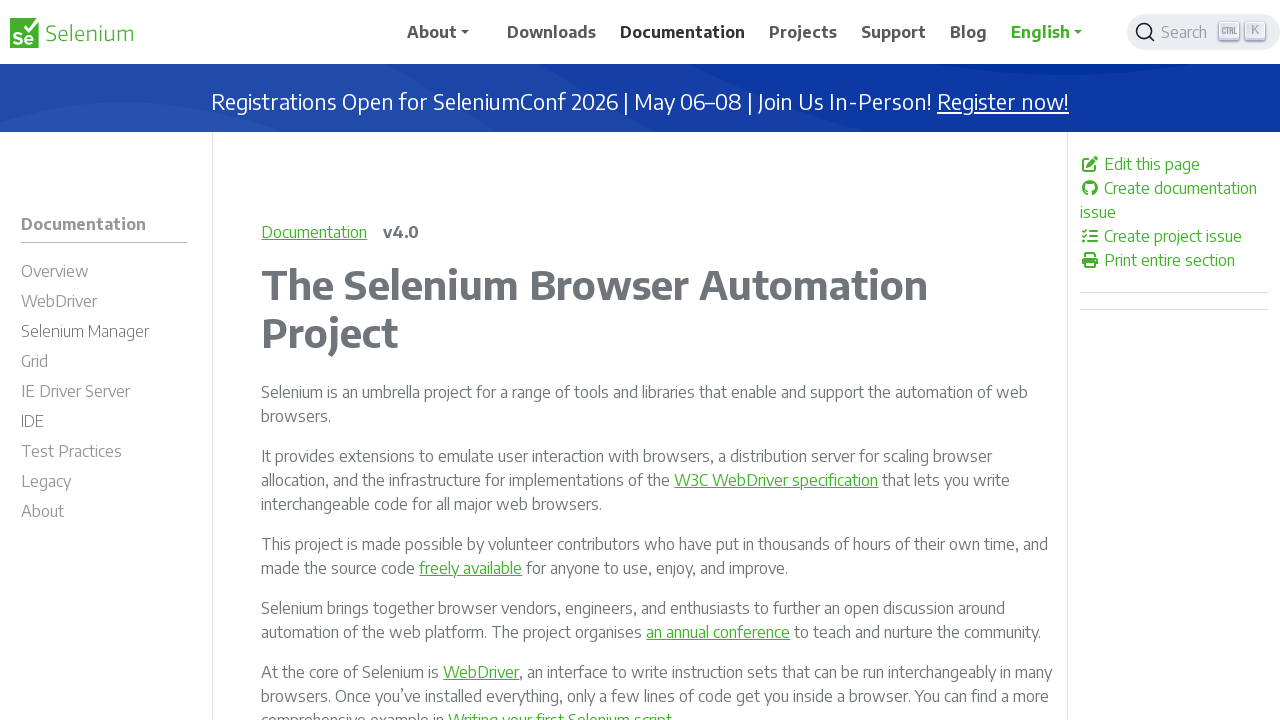